Tests web storage functionality by interacting with local and session storage, adding new items, and clicking a display button

Starting URL: https://bonigarcia.dev/selenium-webdriver-java/web-storage.html

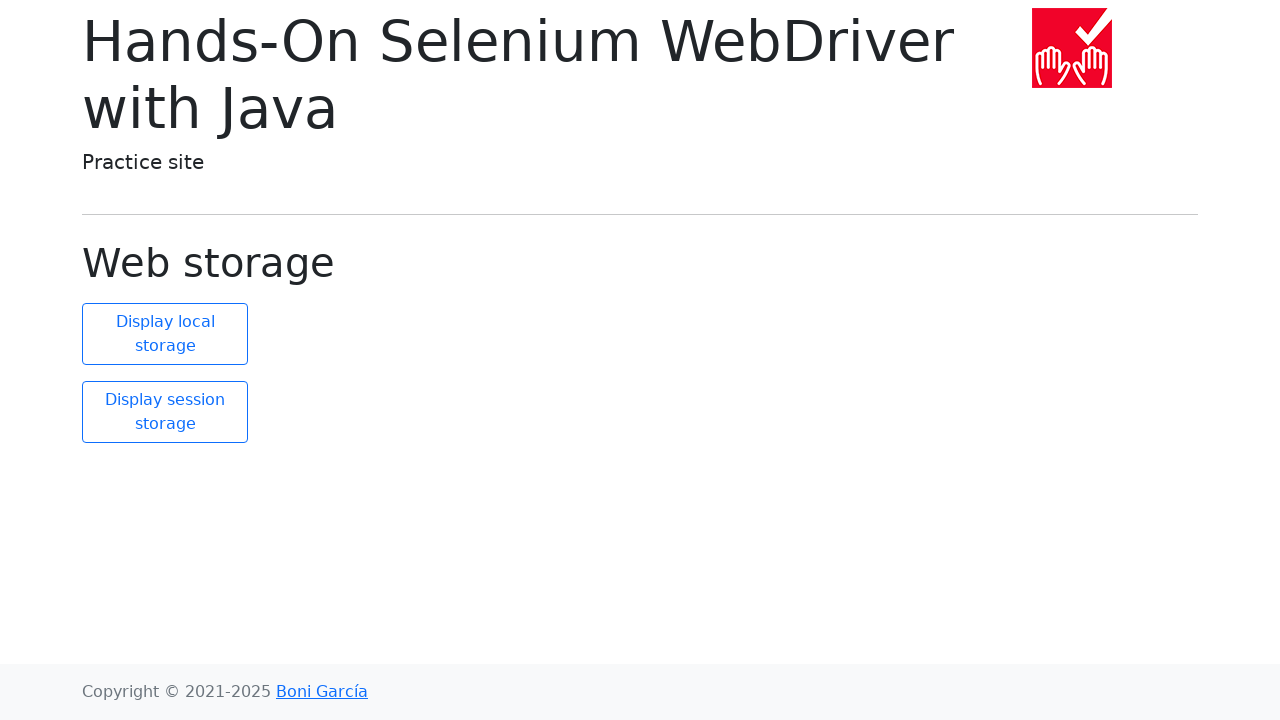

Navigated to web storage test page
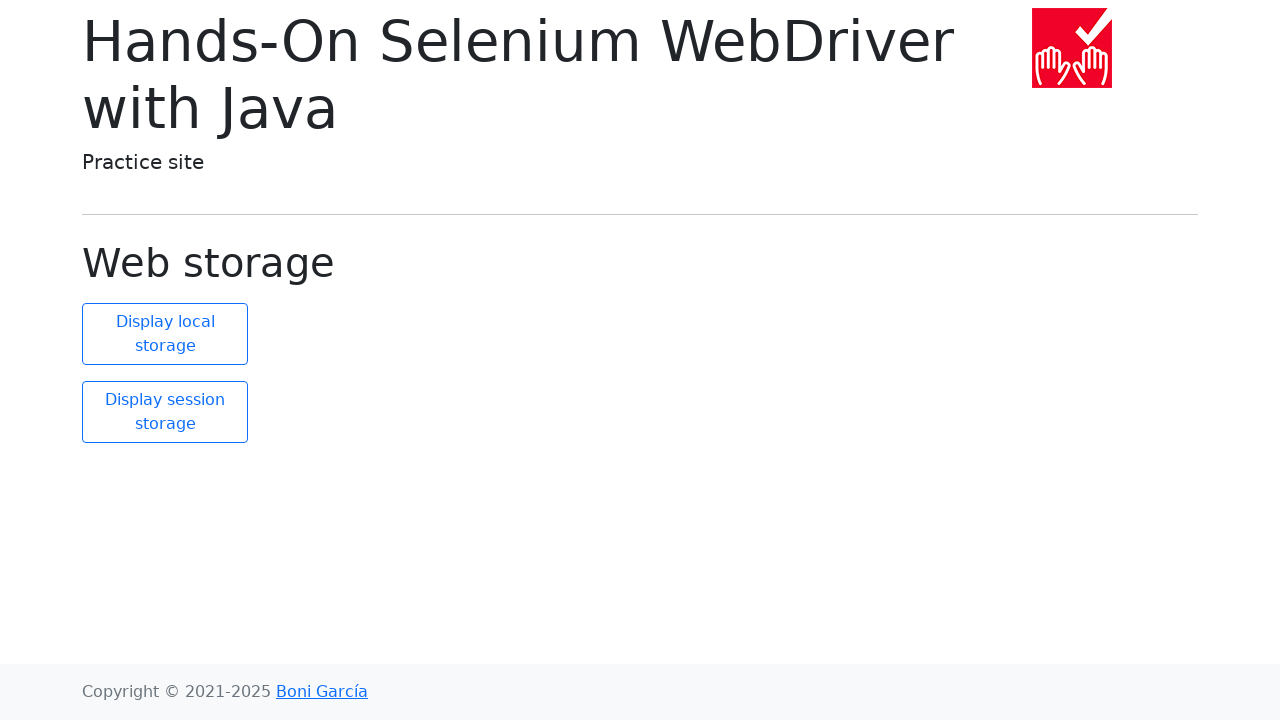

Retrieved local storage size: 0 elements
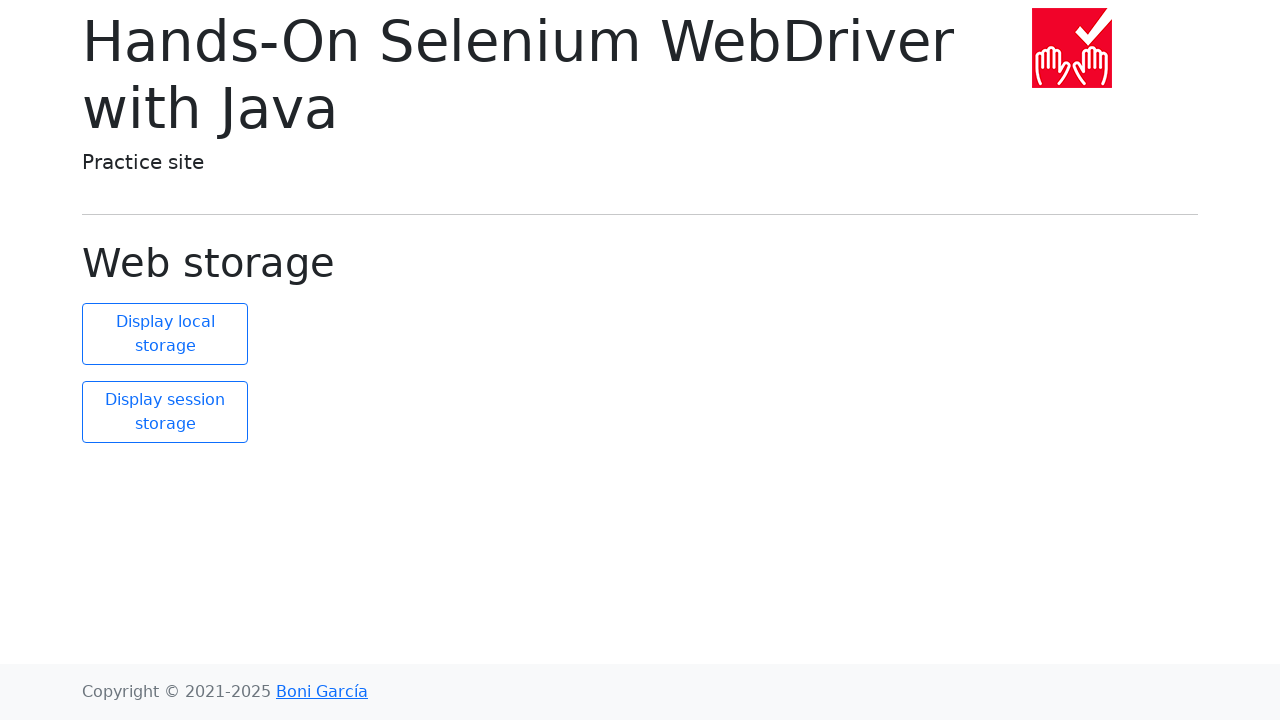

Retrieved session storage items: 2 items found
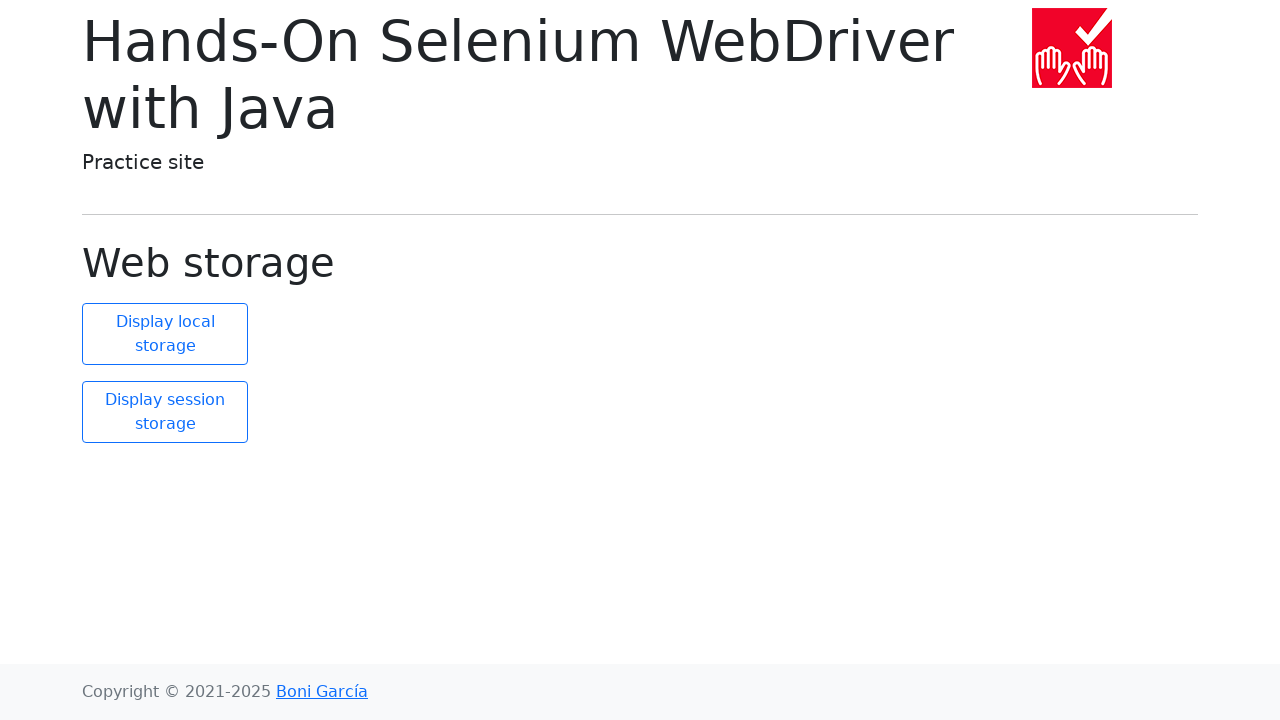

Added new item to session storage: 'new element' = 'new value'
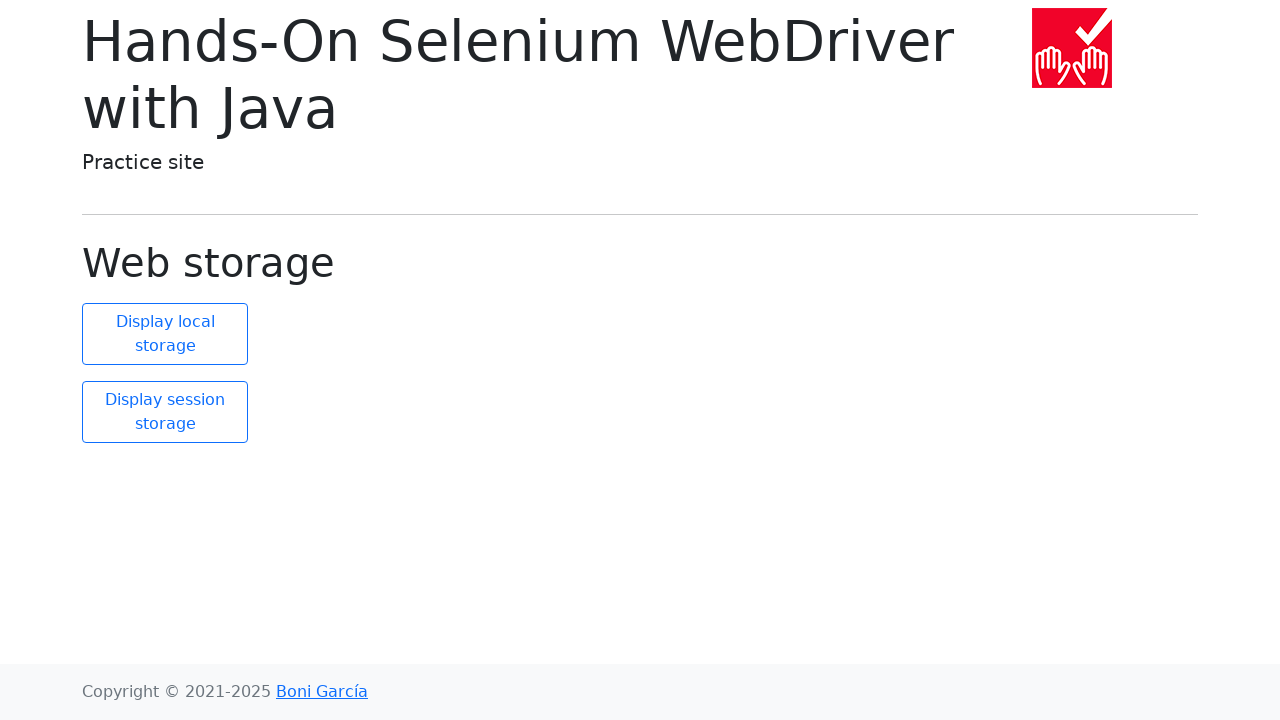

Clicked display session storage button at (165, 412) on #display-session
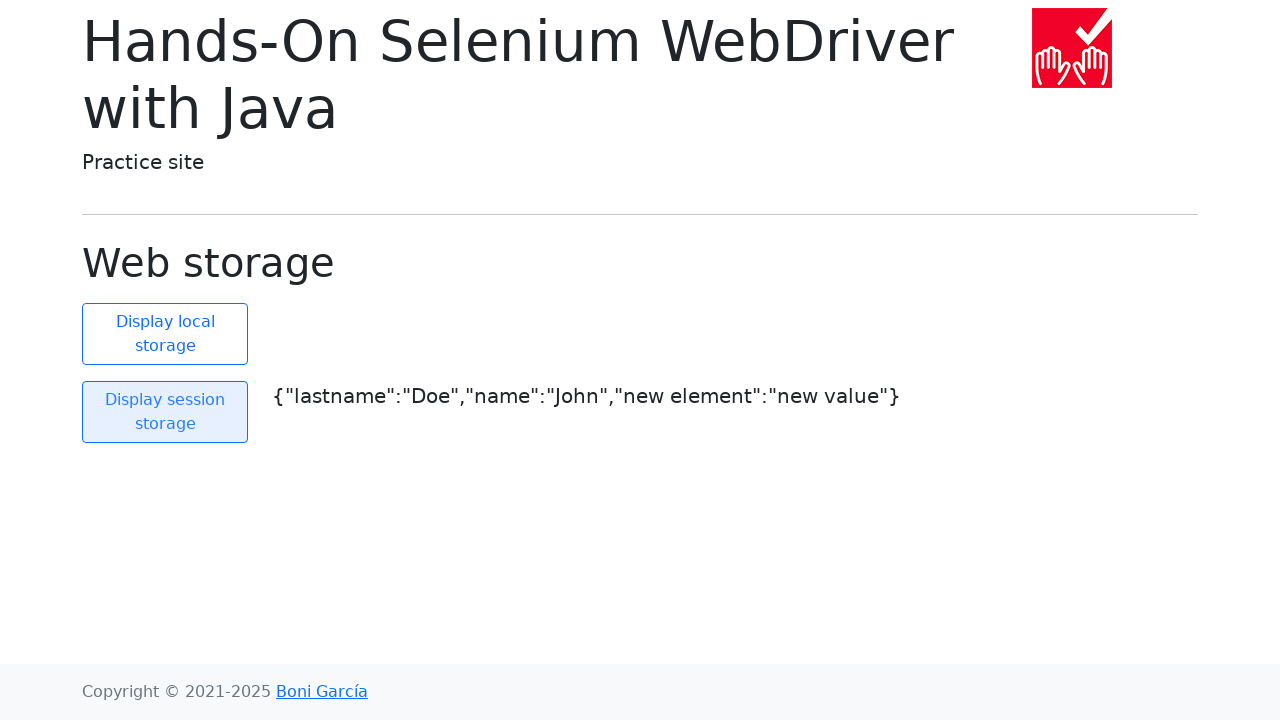

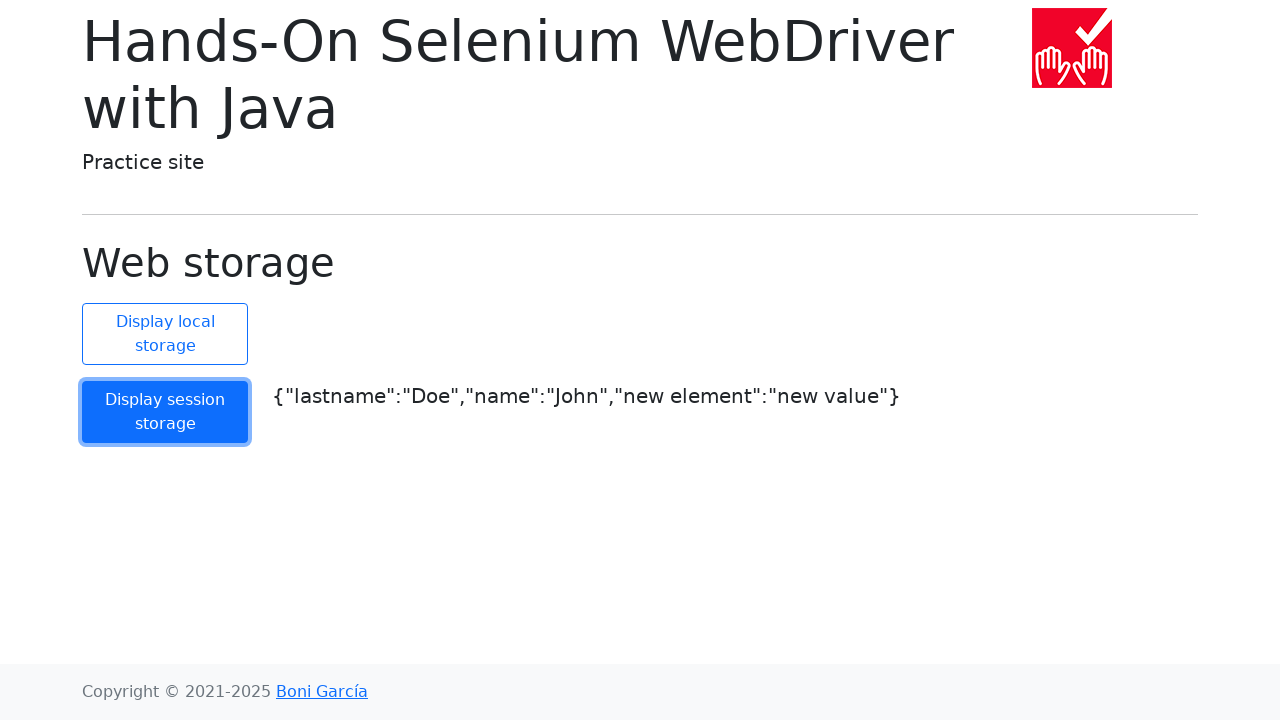